Tests browser navigation methods by navigating between YouTube and Kite Zerodha, then using back, forward, and refresh functions

Starting URL: https://www.youtube.com/

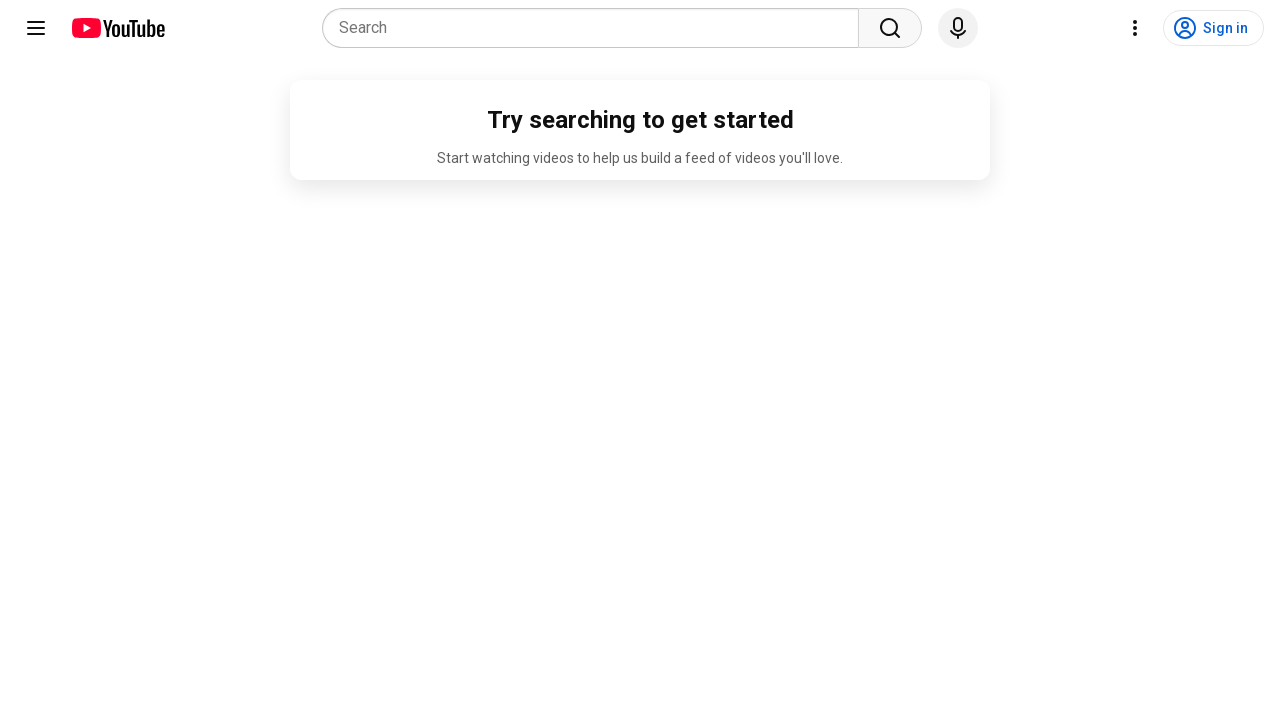

Navigated to Kite Zerodha homepage
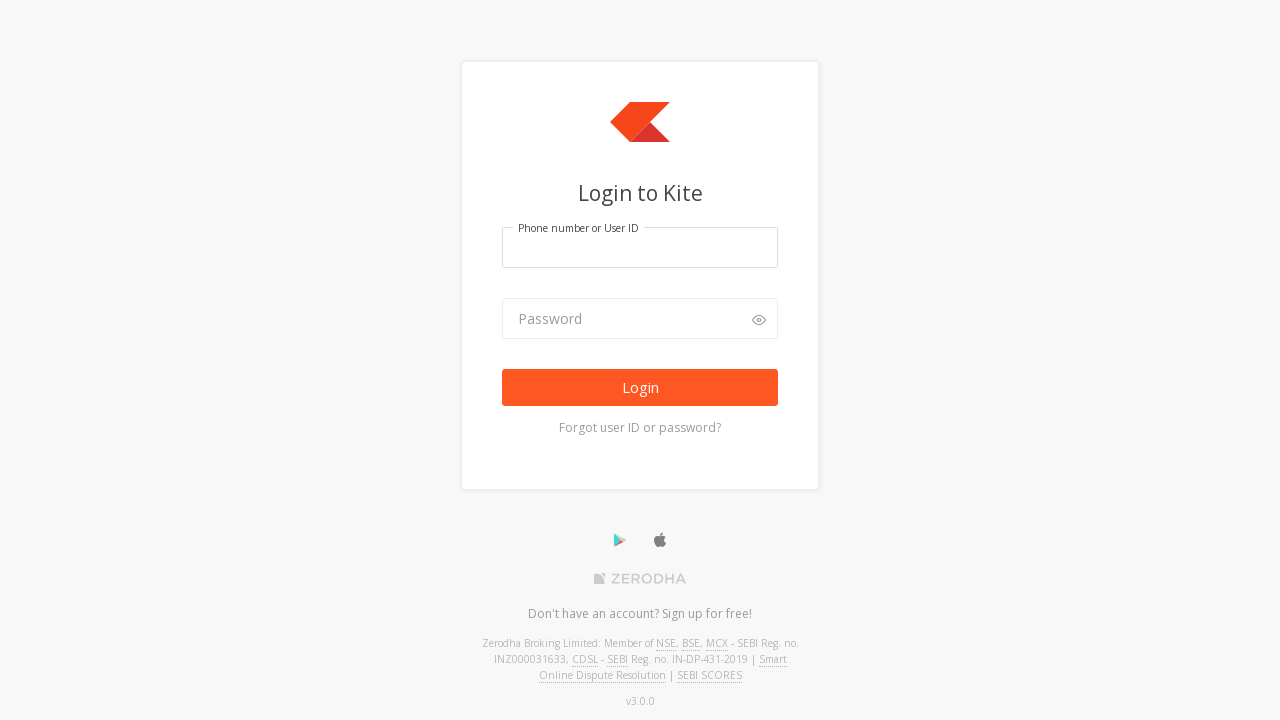

Waited 2 seconds for Kite Zerodha page to load
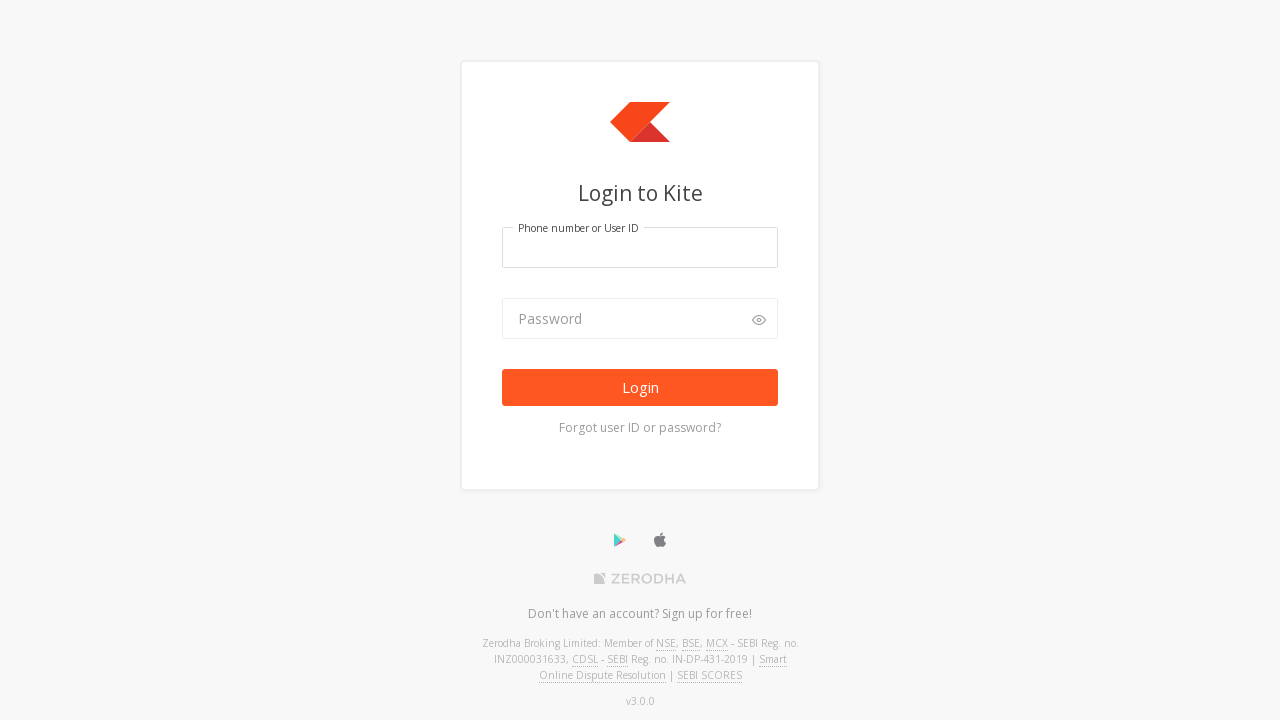

Navigated back to YouTube
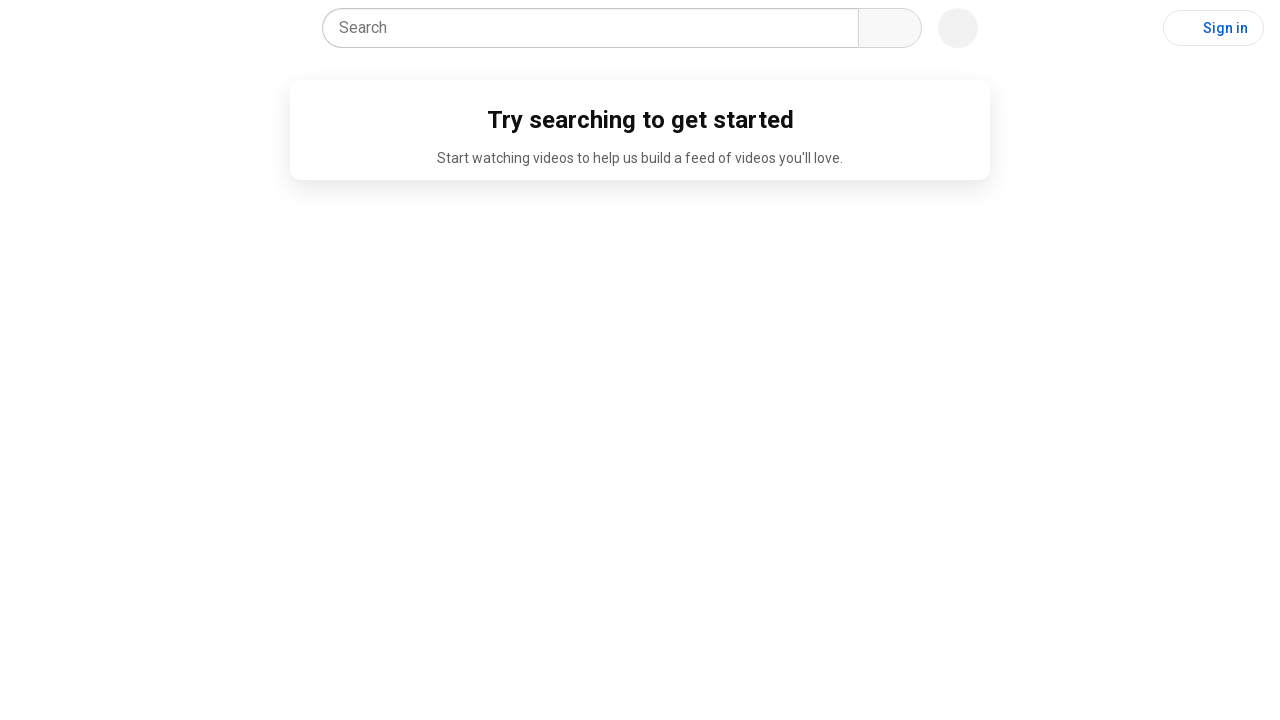

Waited 2 seconds for YouTube page to load
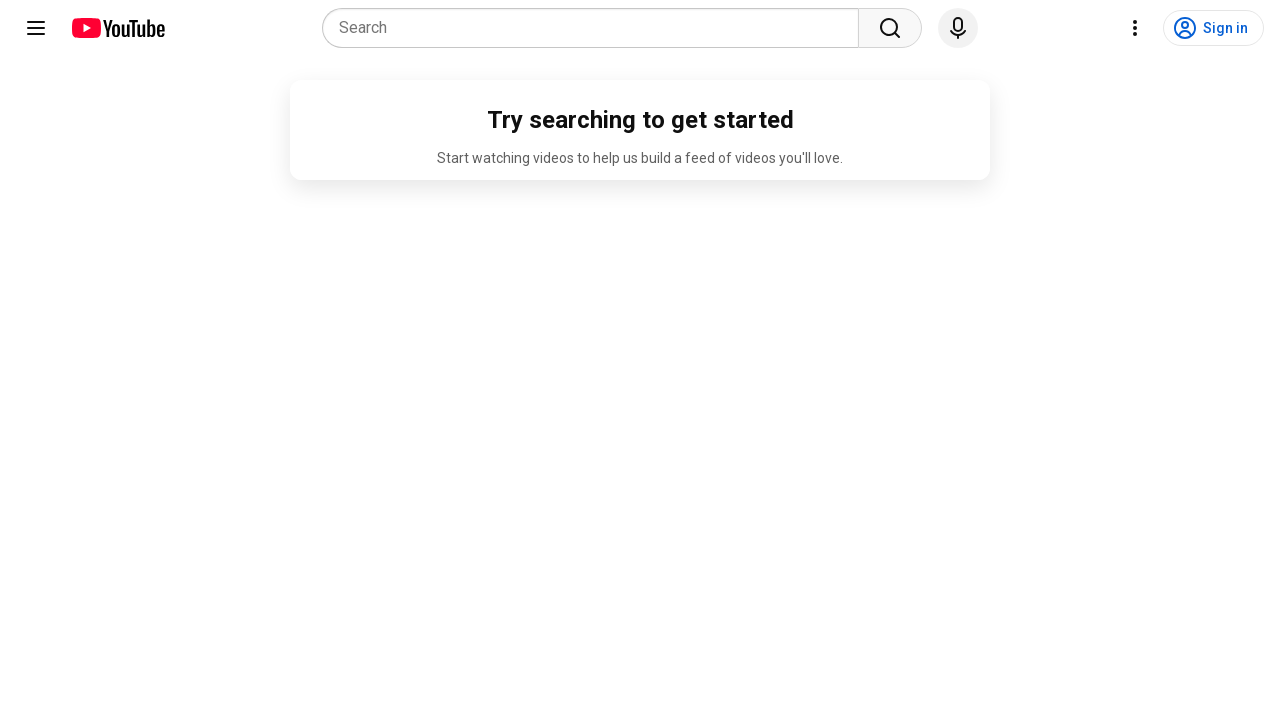

Navigated forward to Kite Zerodha
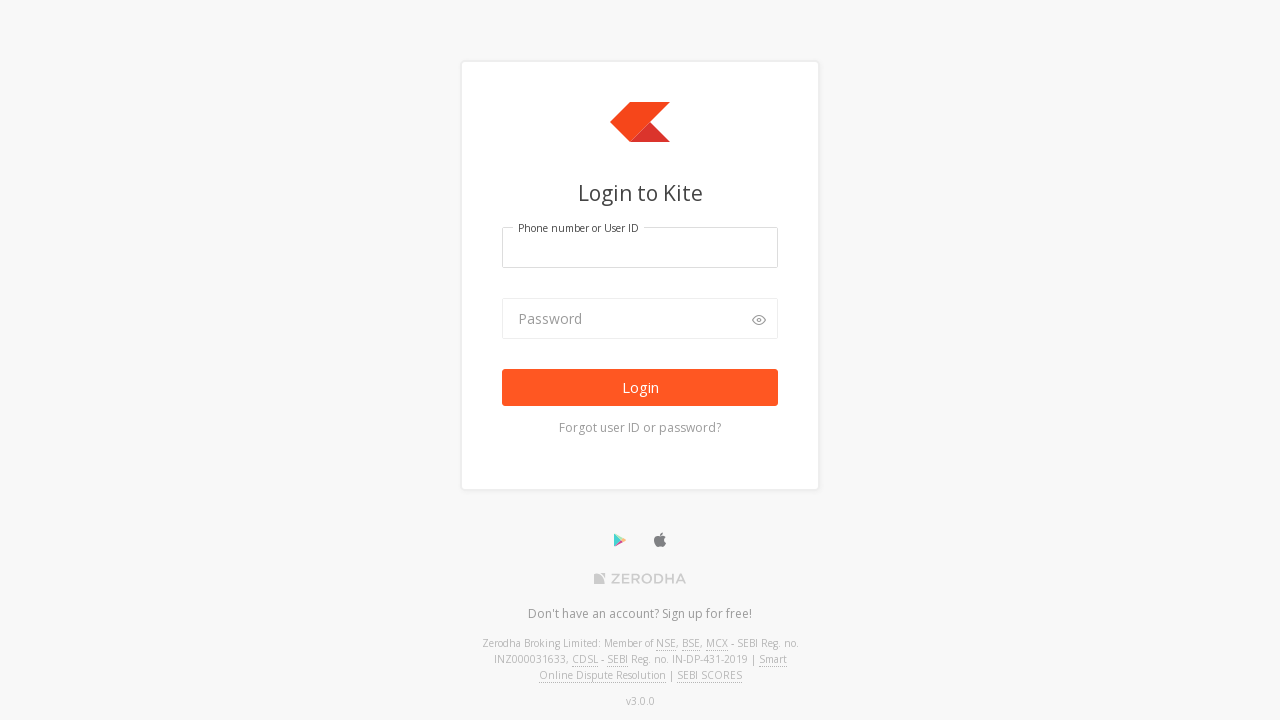

Waited 2 seconds for Kite Zerodha page to load
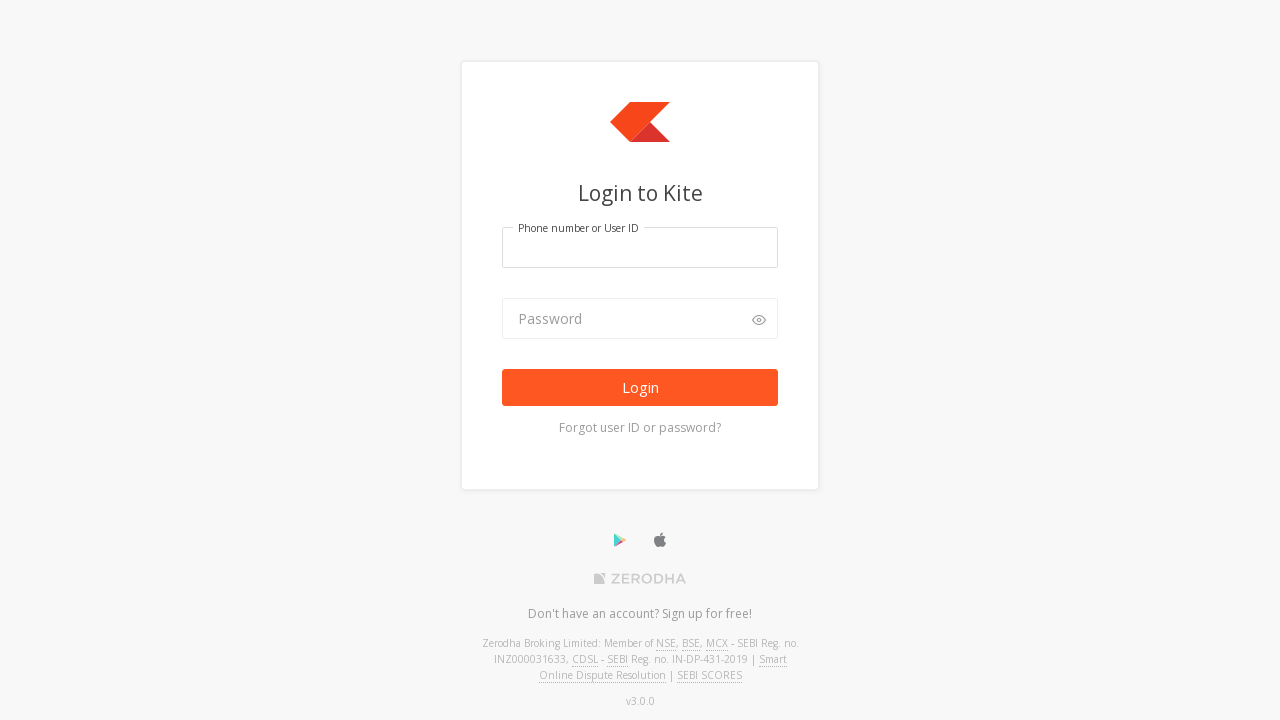

Refreshed the current page
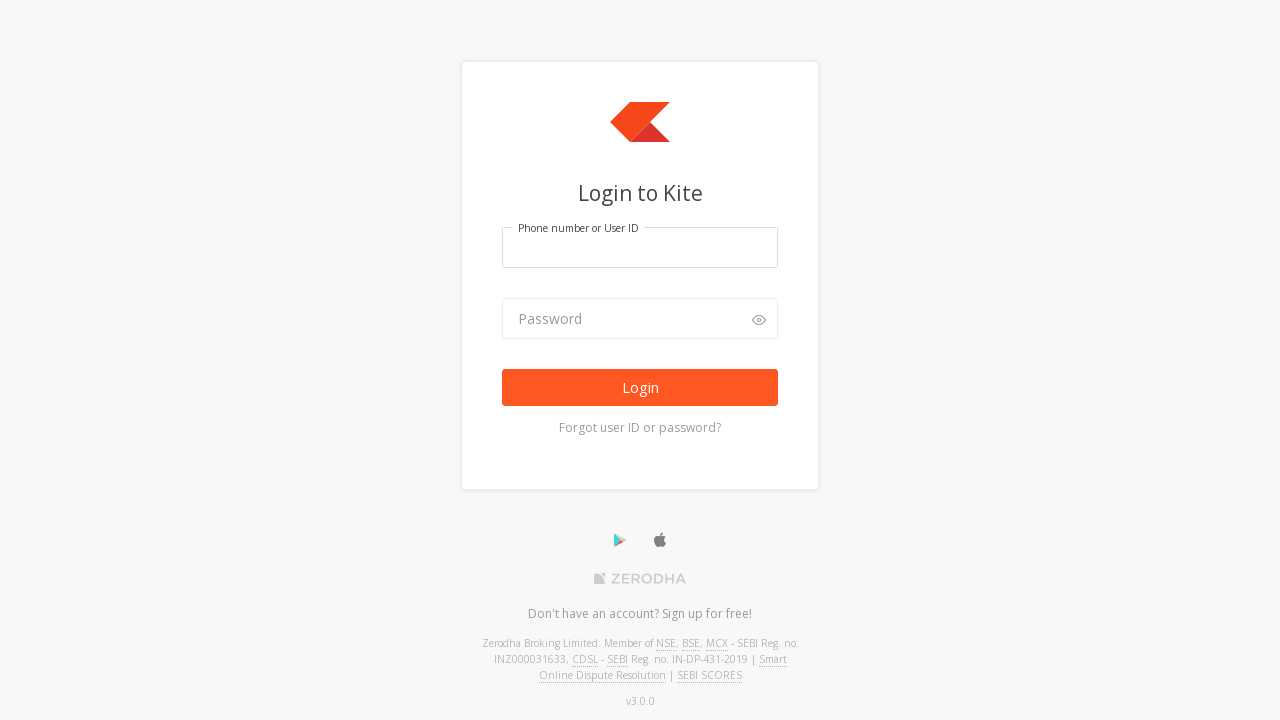

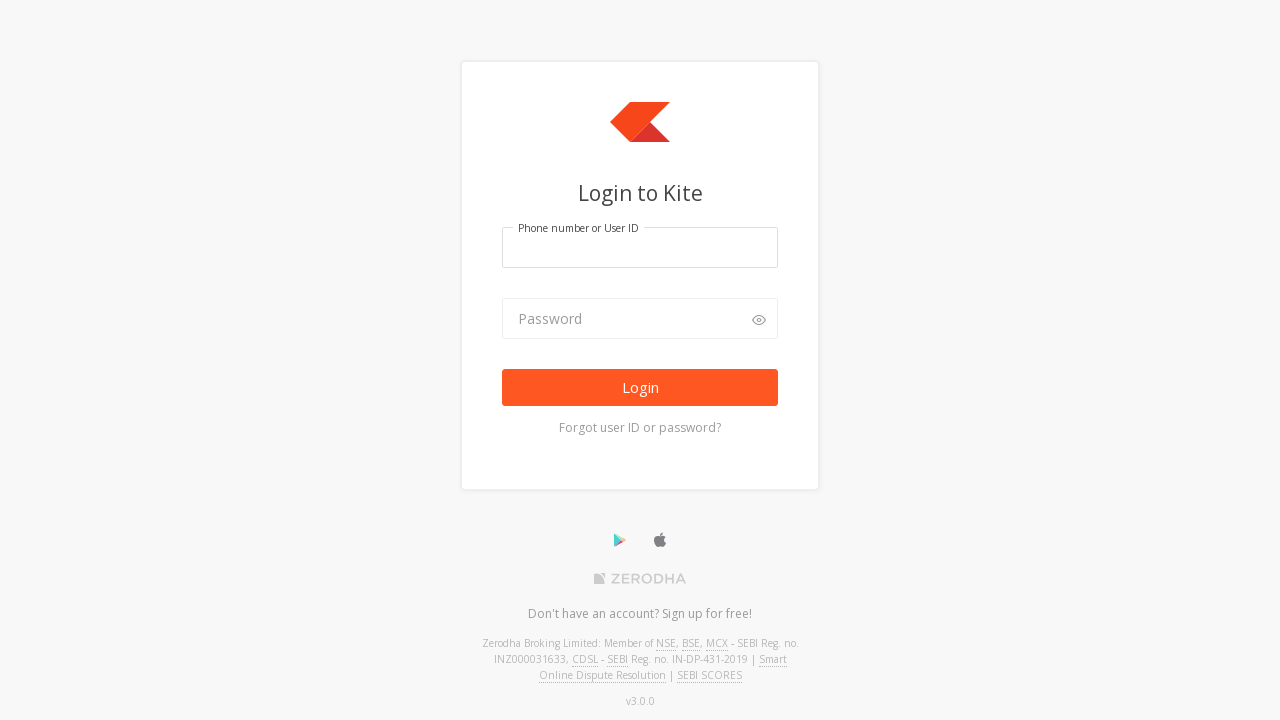